Tests JavaScript alert handling by clicking a button that triggers an alert, accepting the alert, and verifying the success message is displayed.

Starting URL: http://practice.cydeo.com/javascript_alerts

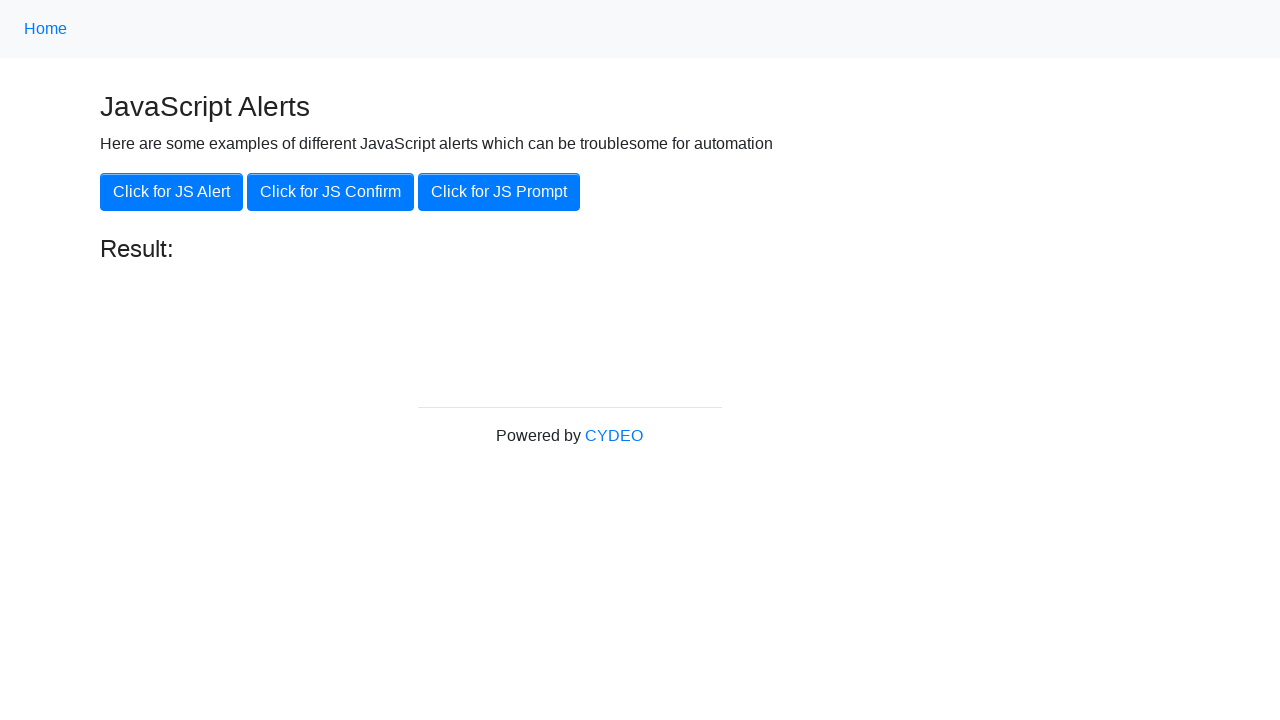

Clicked 'Click for JS Alert' button to trigger JavaScript alert at (172, 192) on xpath=//button[.='Click for JS Alert']
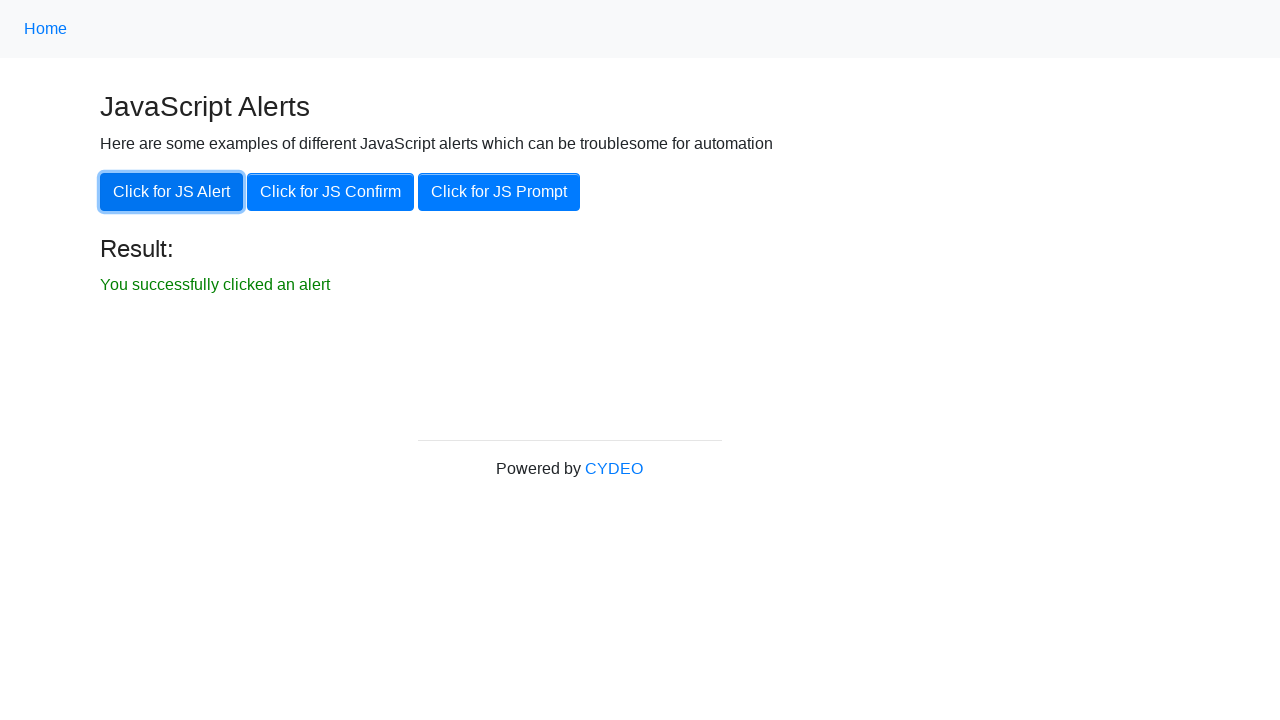

Set up dialog handler to accept JavaScript alerts
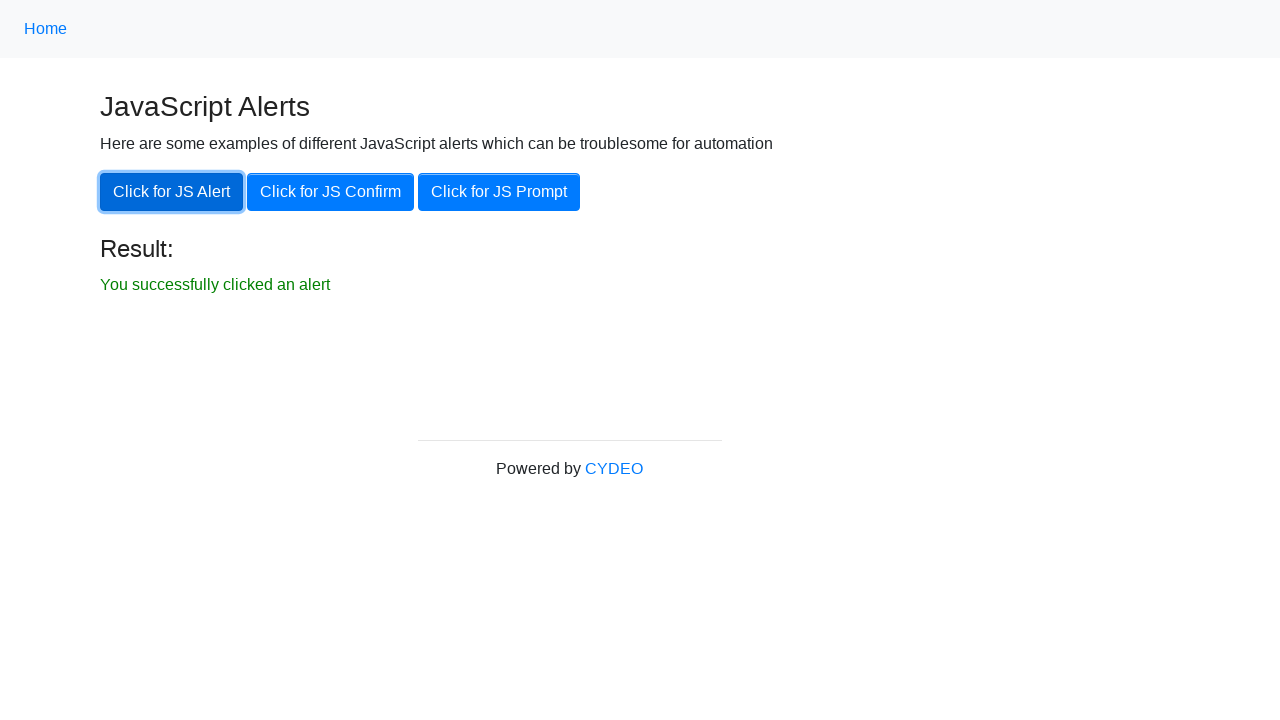

Waited for result element to become visible
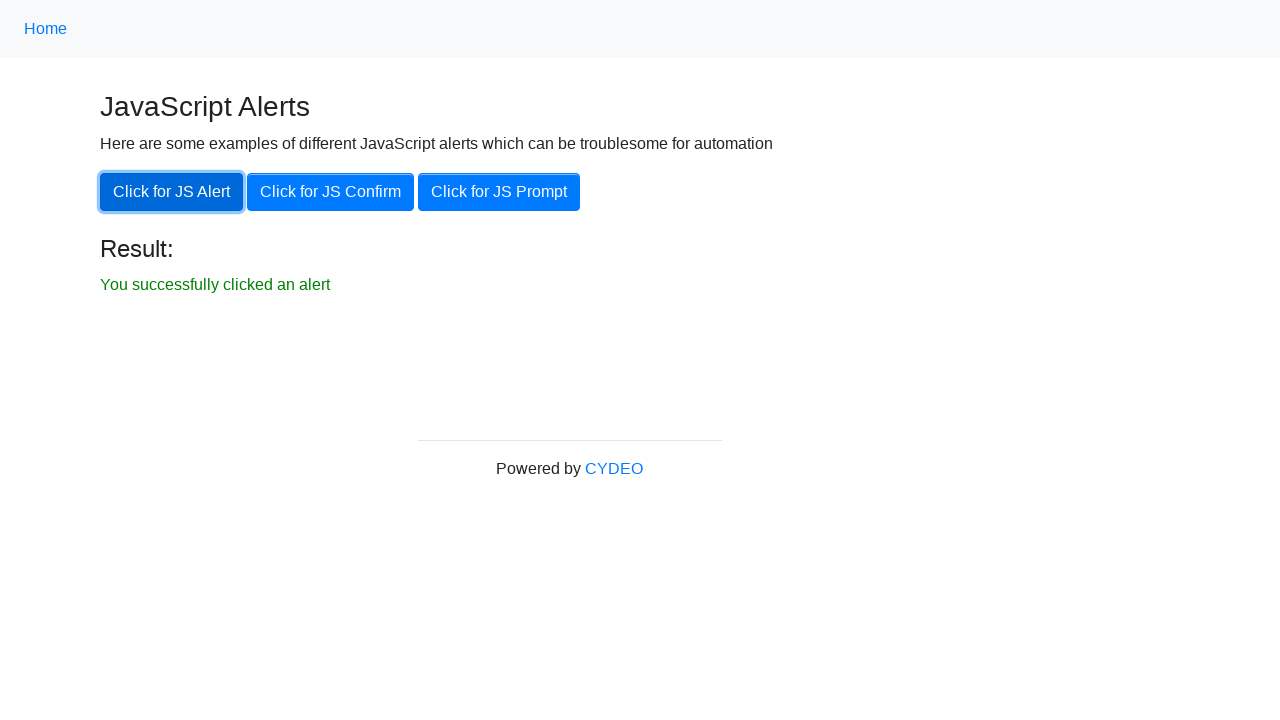

Verified success message 'You successfully clicked an alert' is displayed
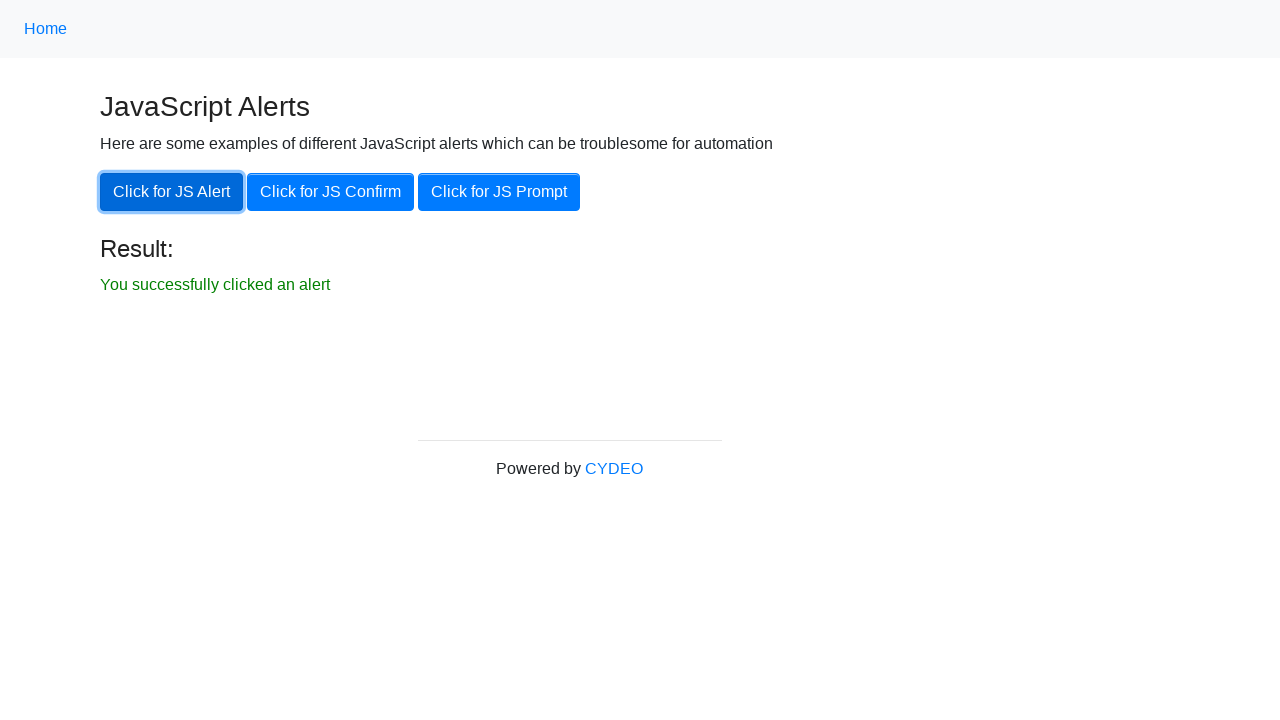

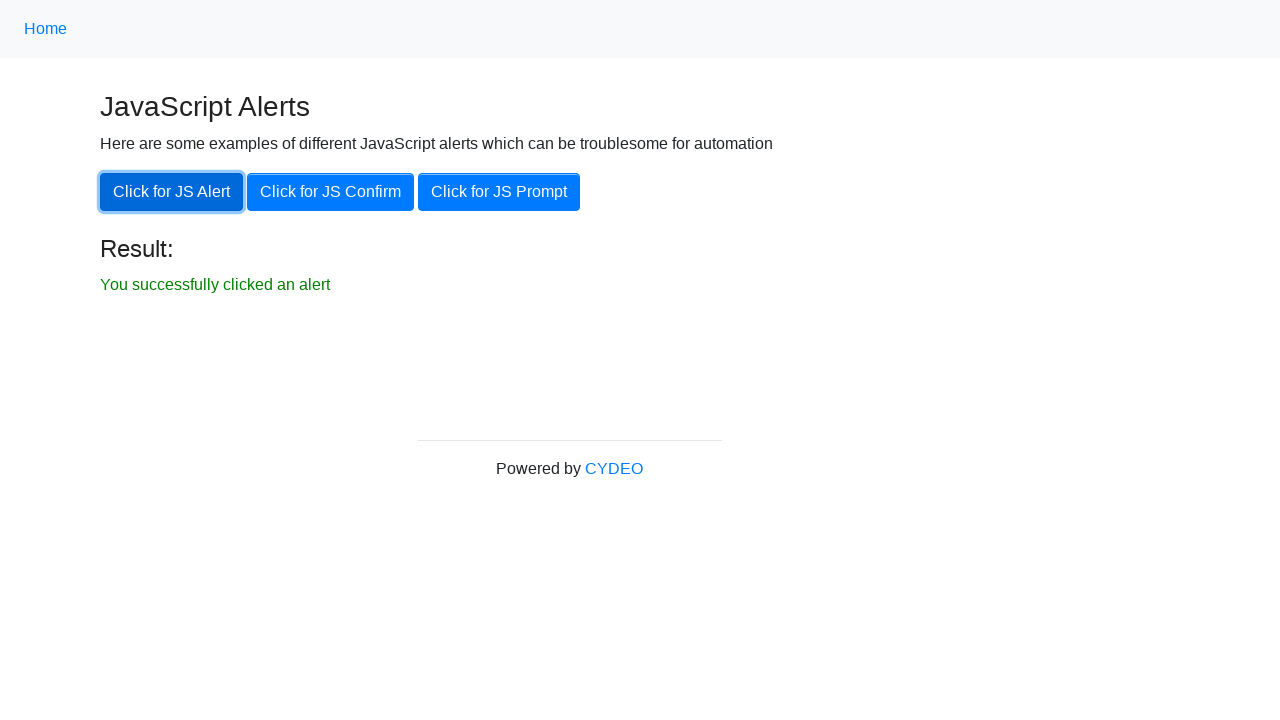